Tests a web form by filling in a text box and text area with sample values, then submitting the form and verifying the success message is displayed.

Starting URL: https://www.selenium.dev/selenium/web/web-form.html

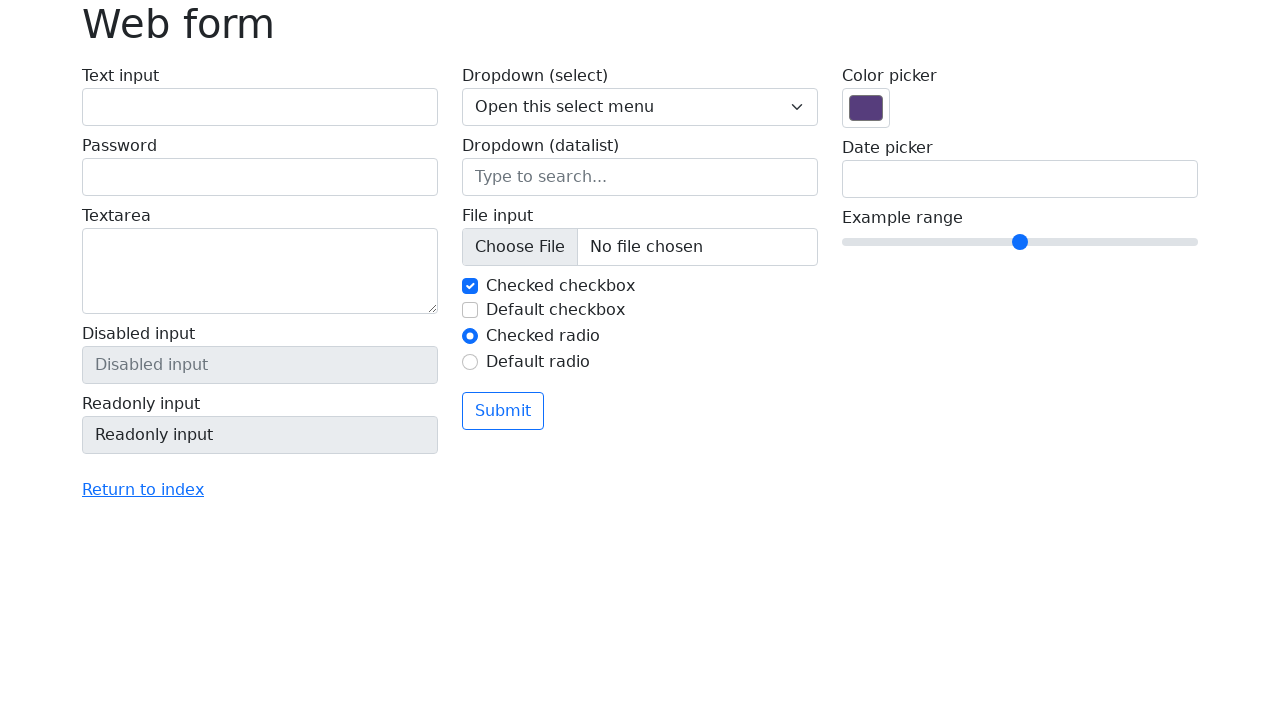

Filled text box with 'Selenium' on input[name='my-text']
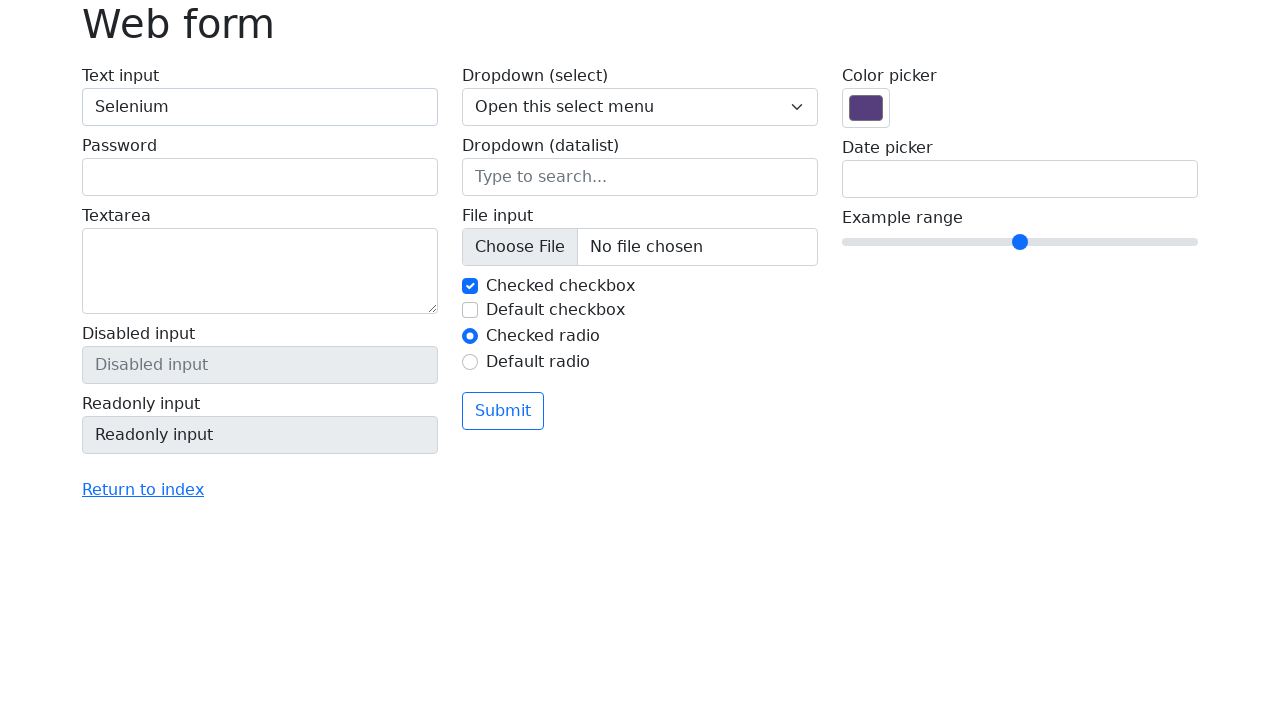

Filled text area with 'Sashh' on textarea[name='my-textarea']
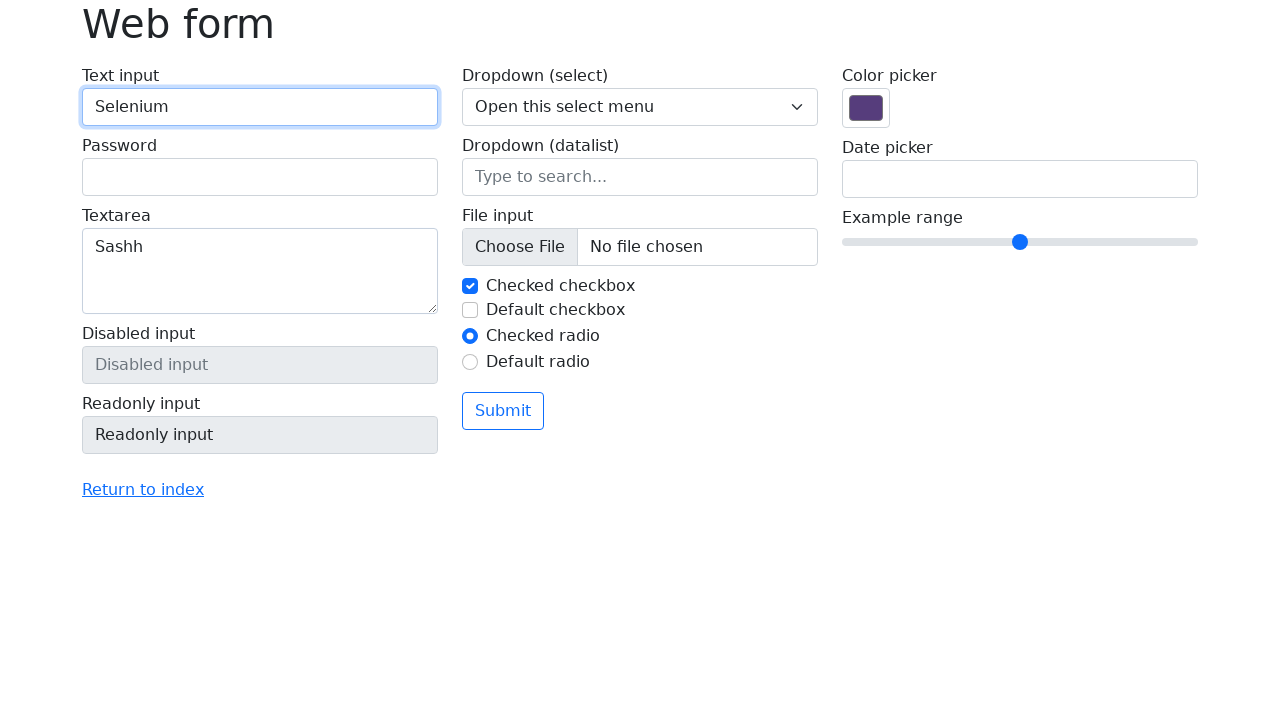

Clicked submit button at (503, 411) on .btn
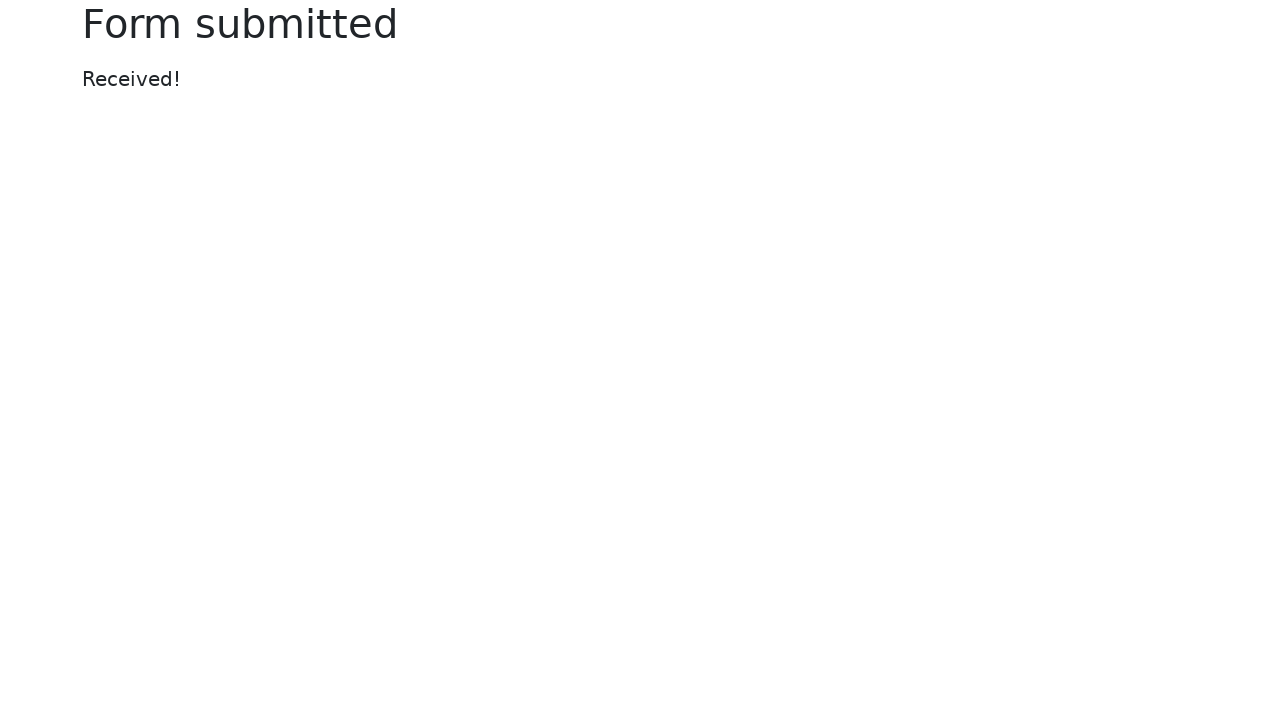

Success message element loaded
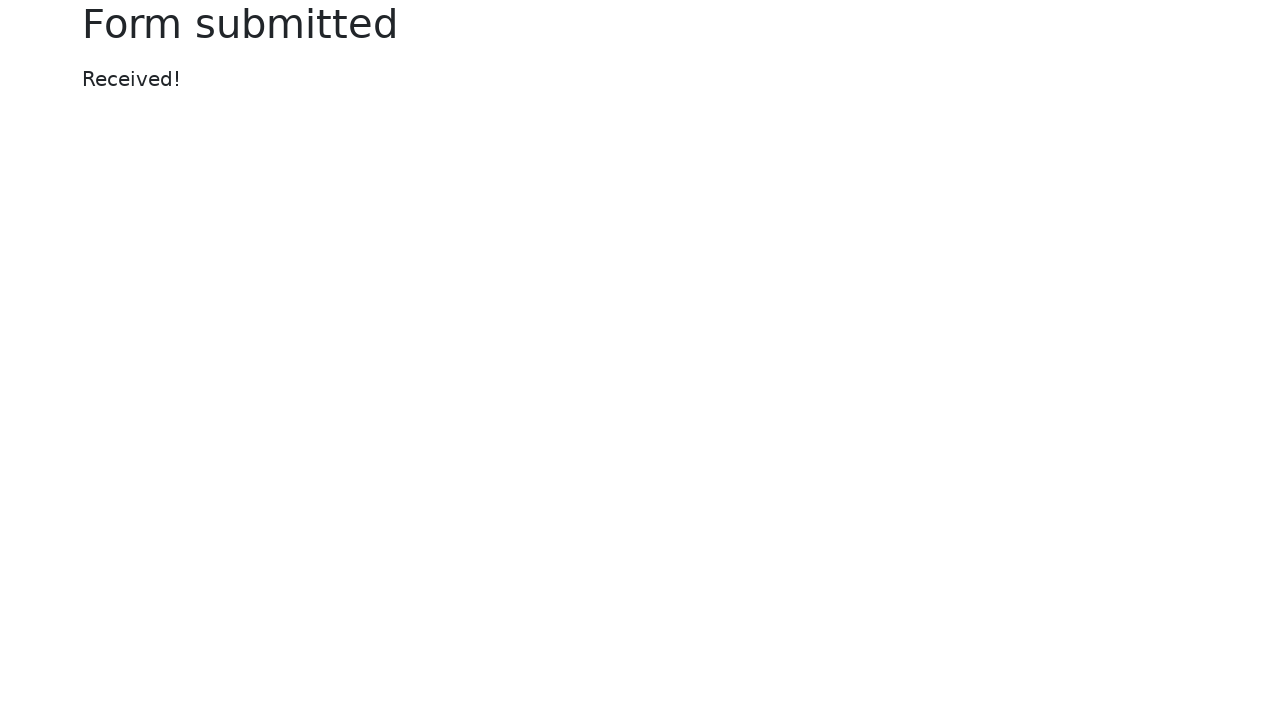

Located success message element
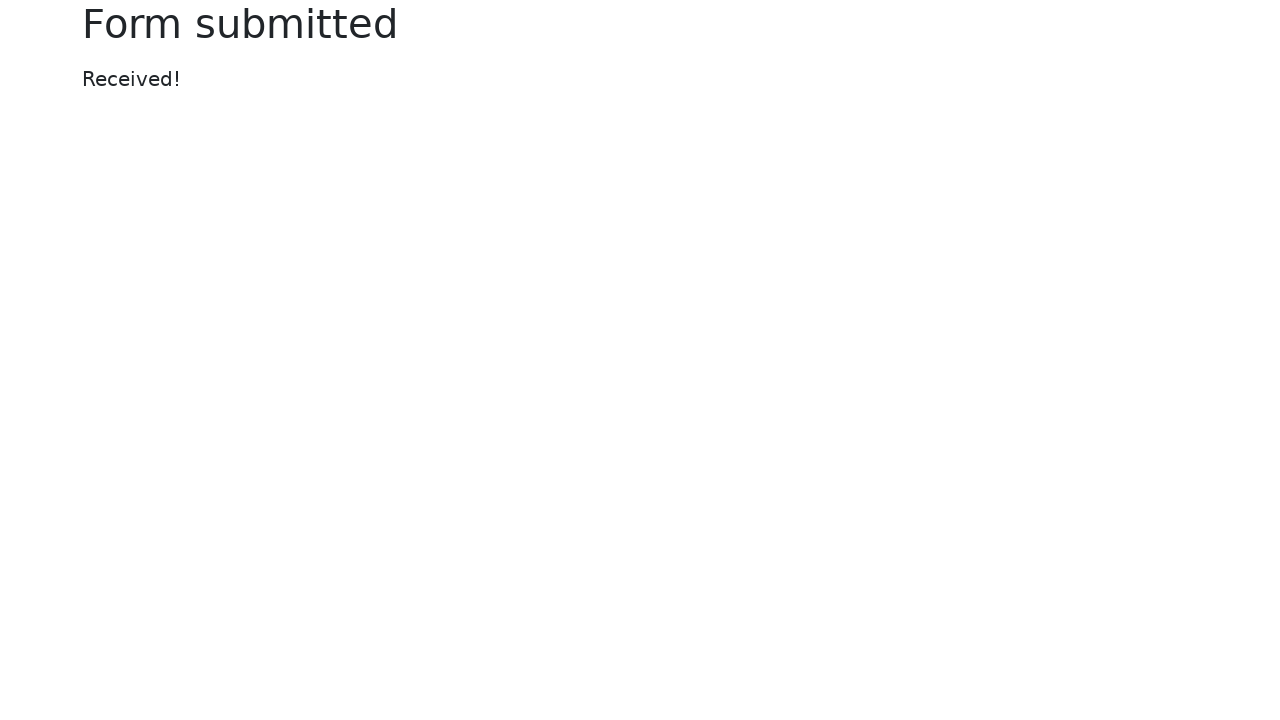

Verified success message displays 'Received!'
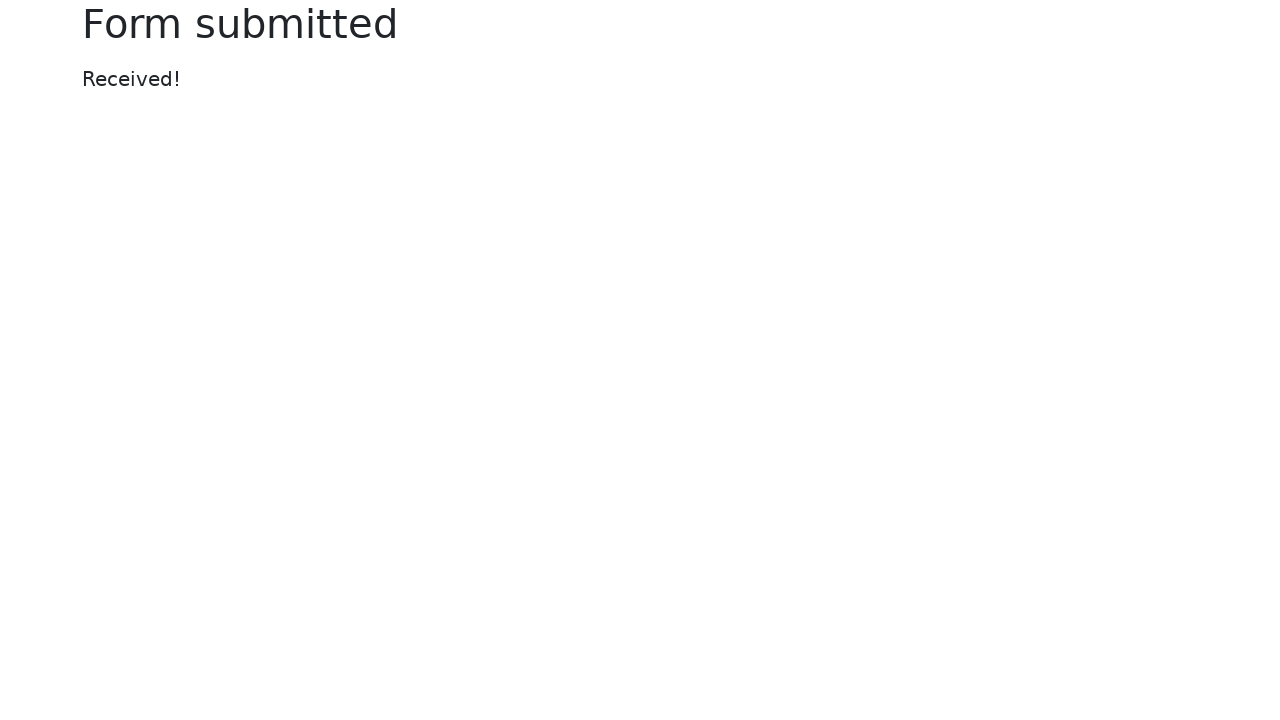

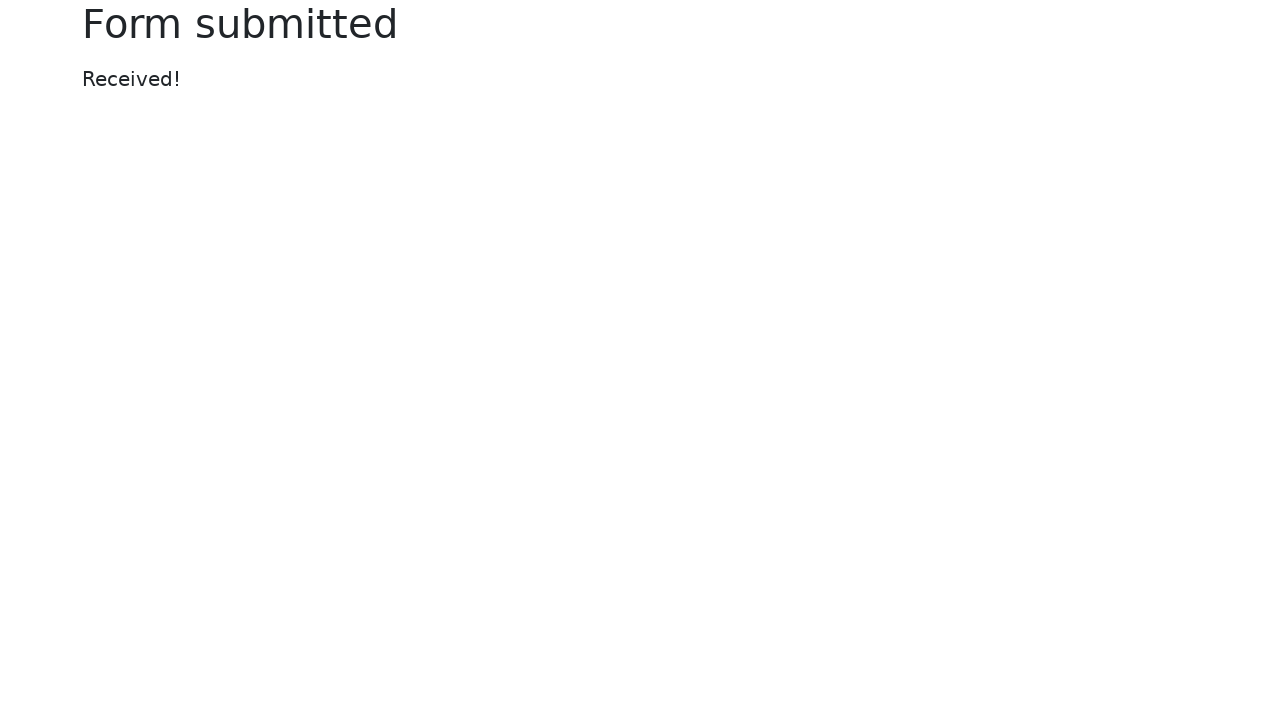